Tests creating a train reservation by selecting a date, train, and seat, then filling in personal information (first name, last name, email) and submitting the reservation form.

Starting URL: https://demo-app-fe.vercel.app/

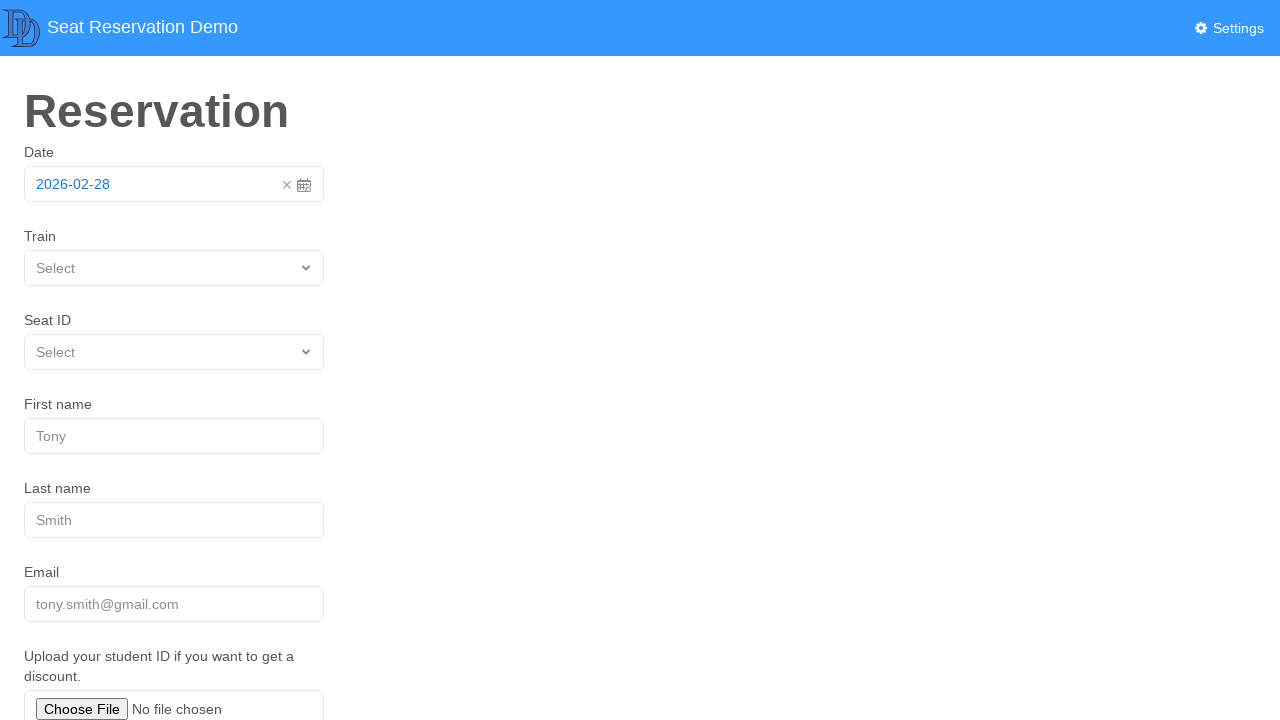

Clicked on date selector at (158, 184) on .rs-picker-toggle-value
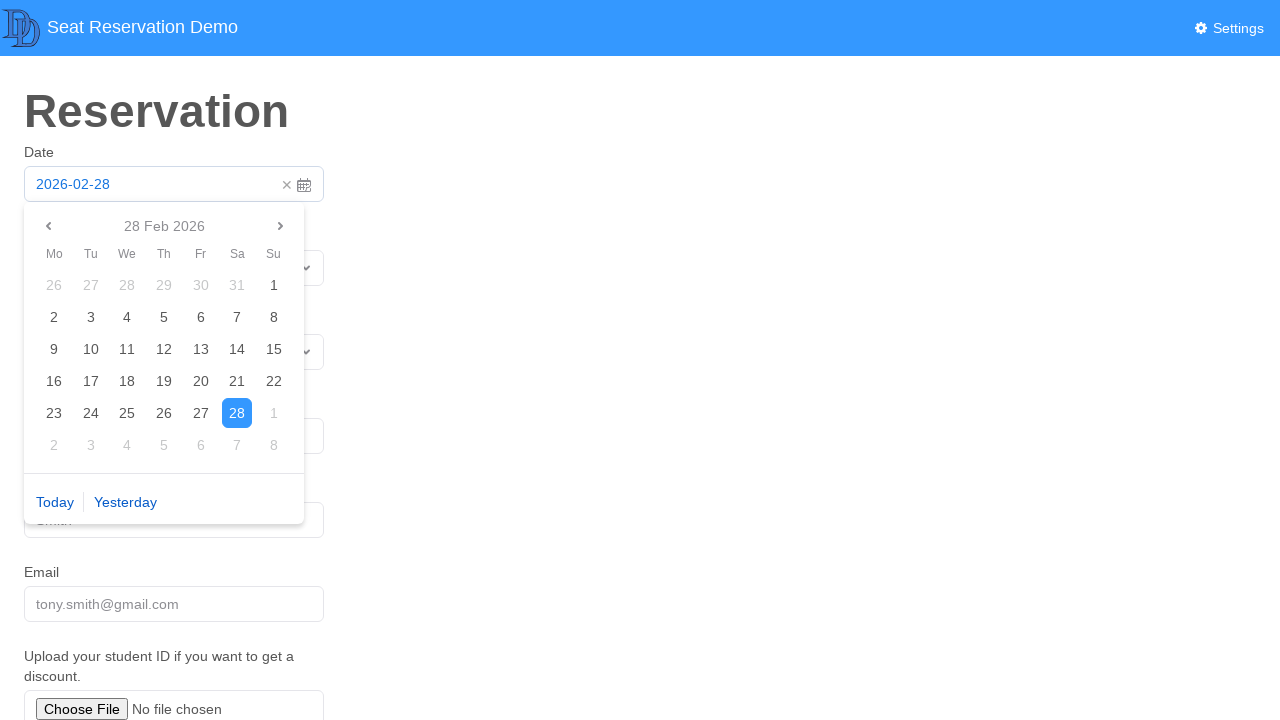

Selected today's date at (55, 502) on xpath=//span[contains(.,'Today')]
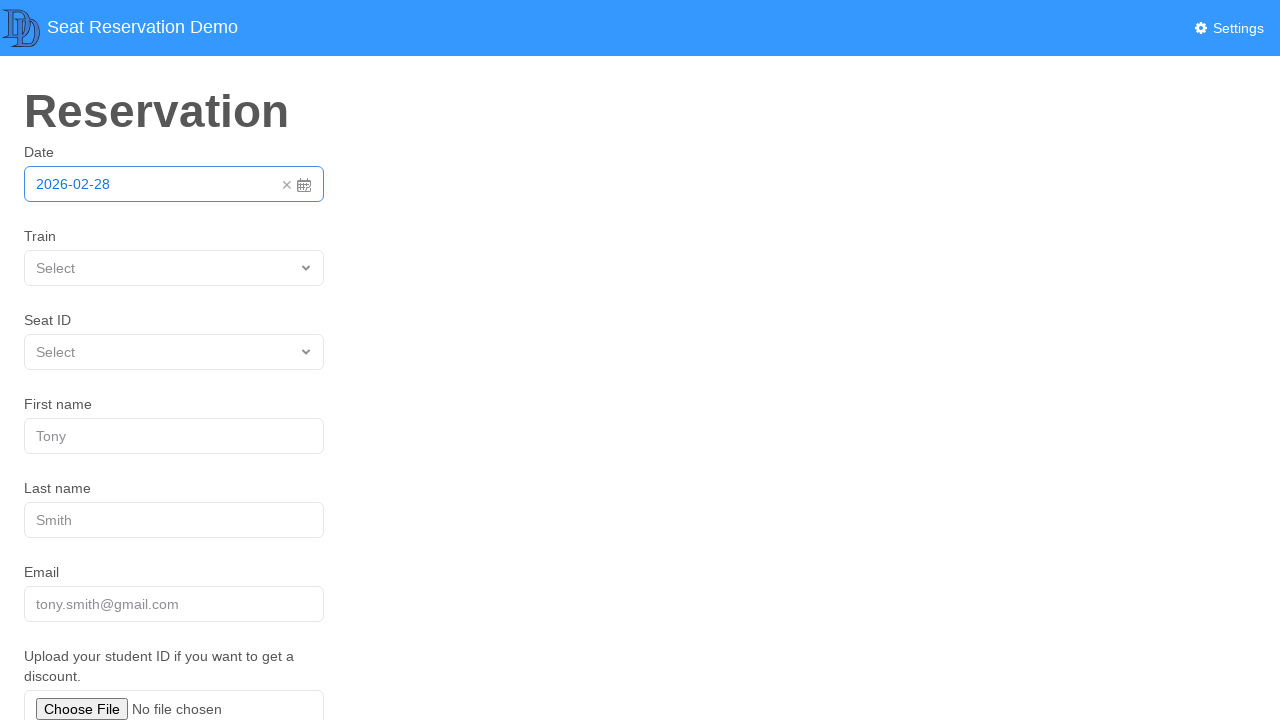

Clicked on train selector at (56, 268) on text=Select
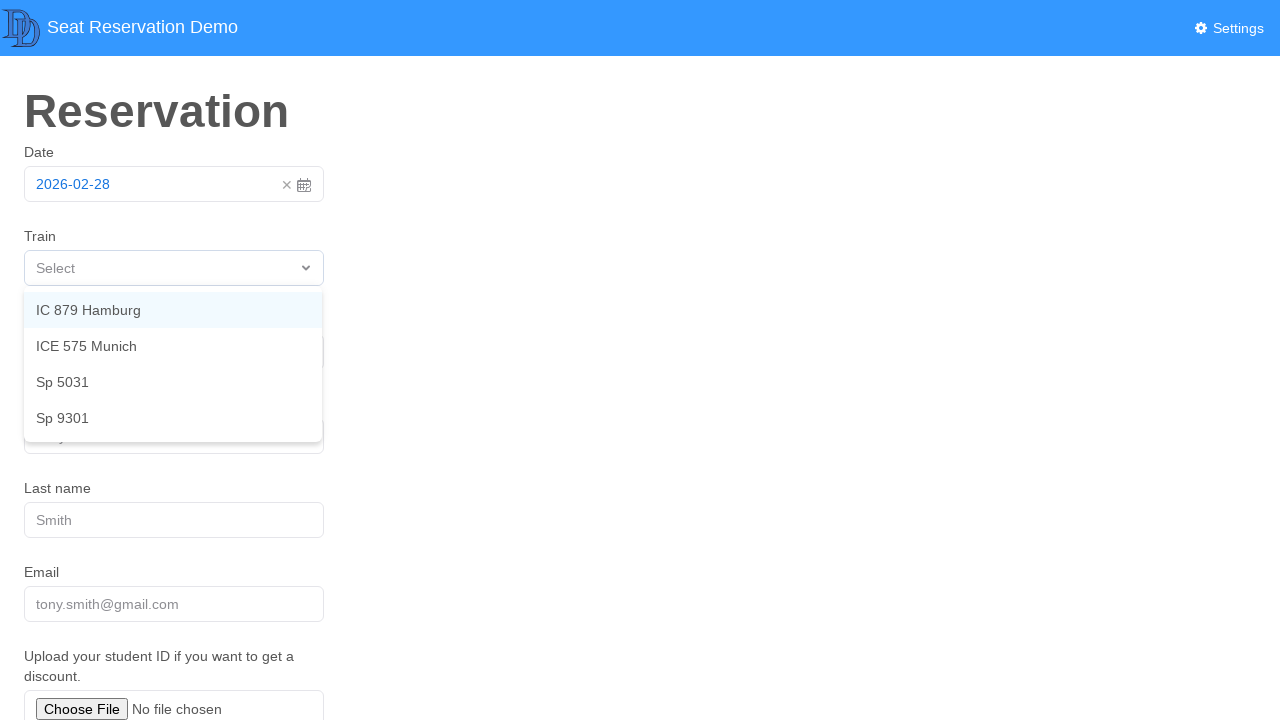

Selected first available train at (173, 346) on div:nth-child(2) > .rs-picker-select-menu-item
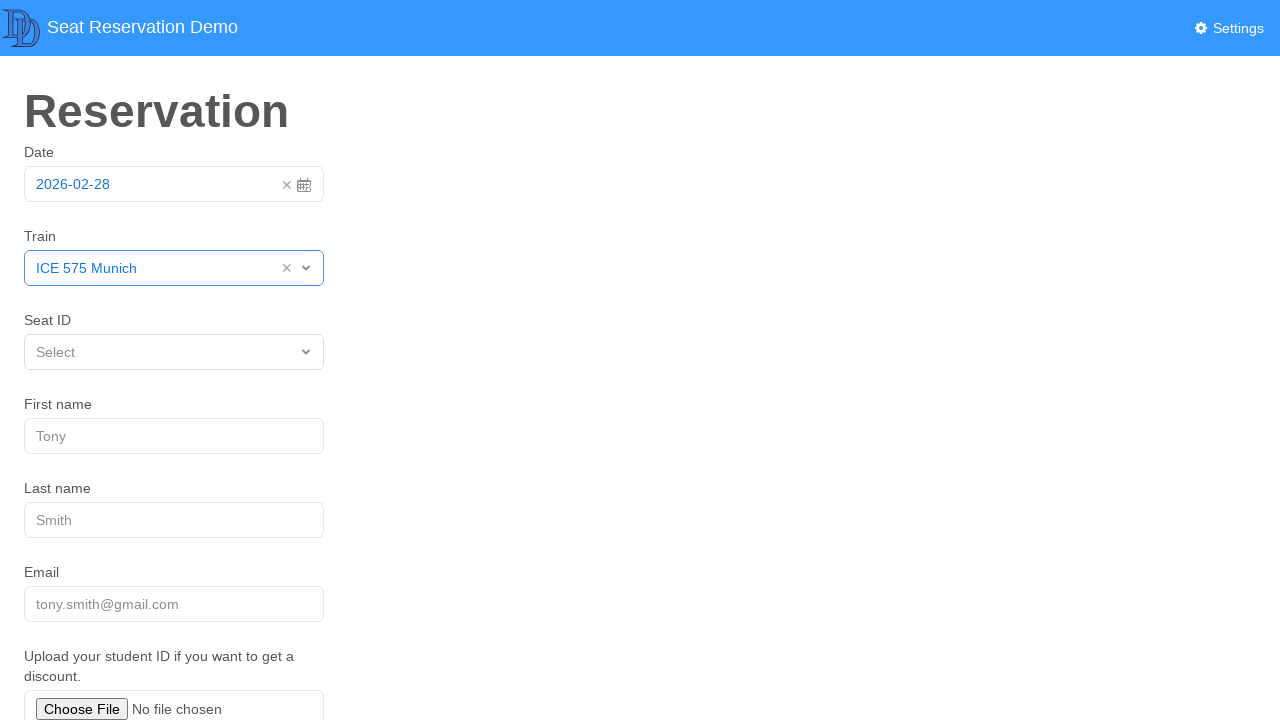

Clicked on seat selector at (56, 352) on text=Select
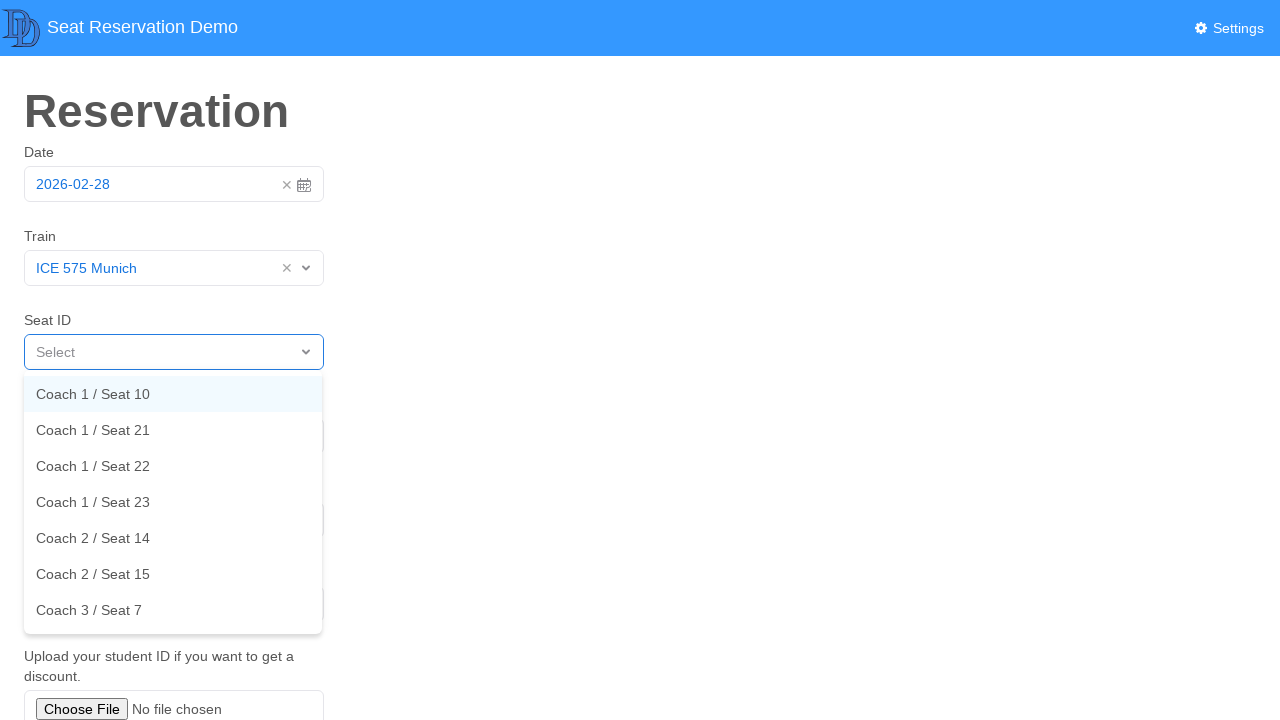

Selected Coach 1 / Seat 21 at (173, 430) on text=Coach 1 / Seat 21
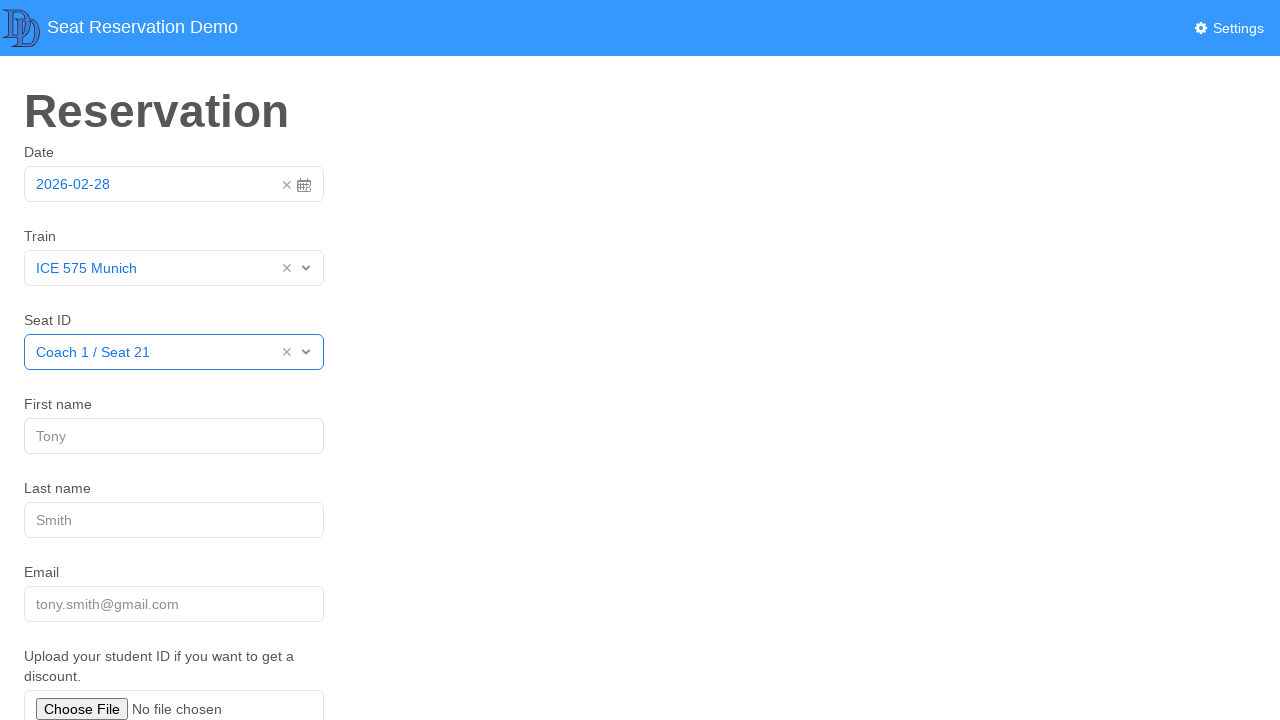

Clicked on first name input field at (174, 436) on input[name='firstName']
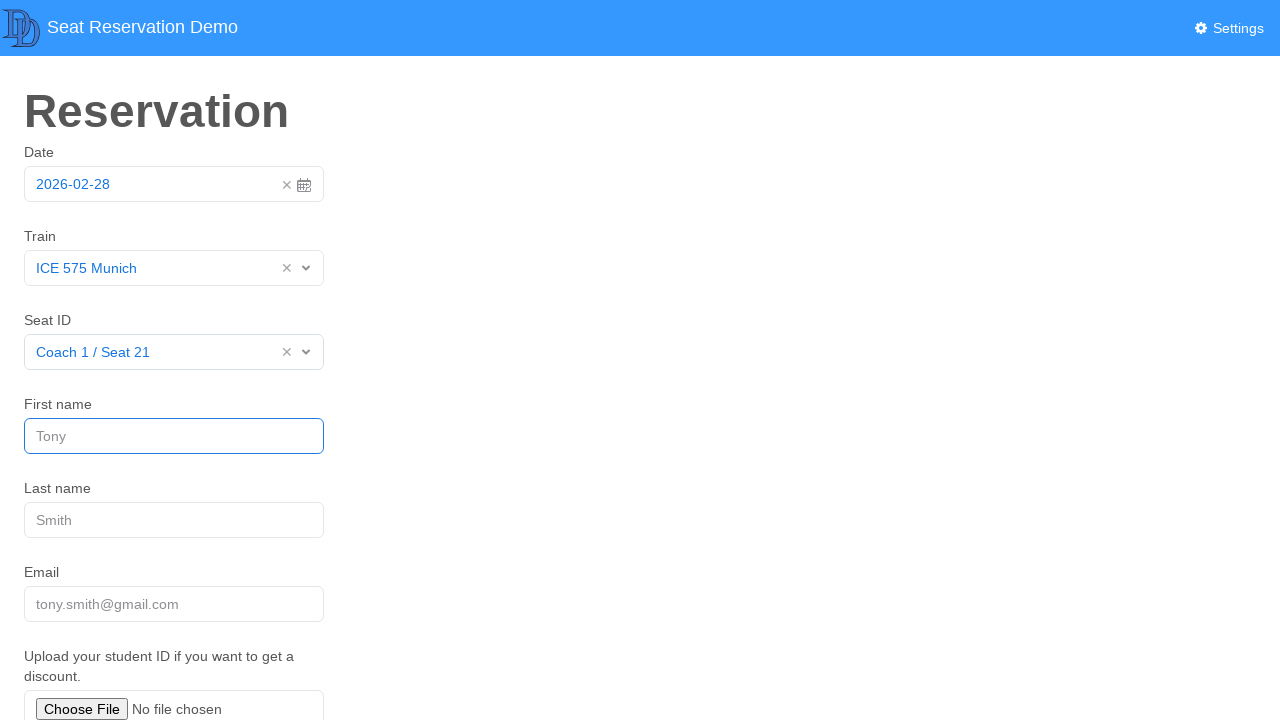

Filled first name with 'Marcus' on input[name='firstName']
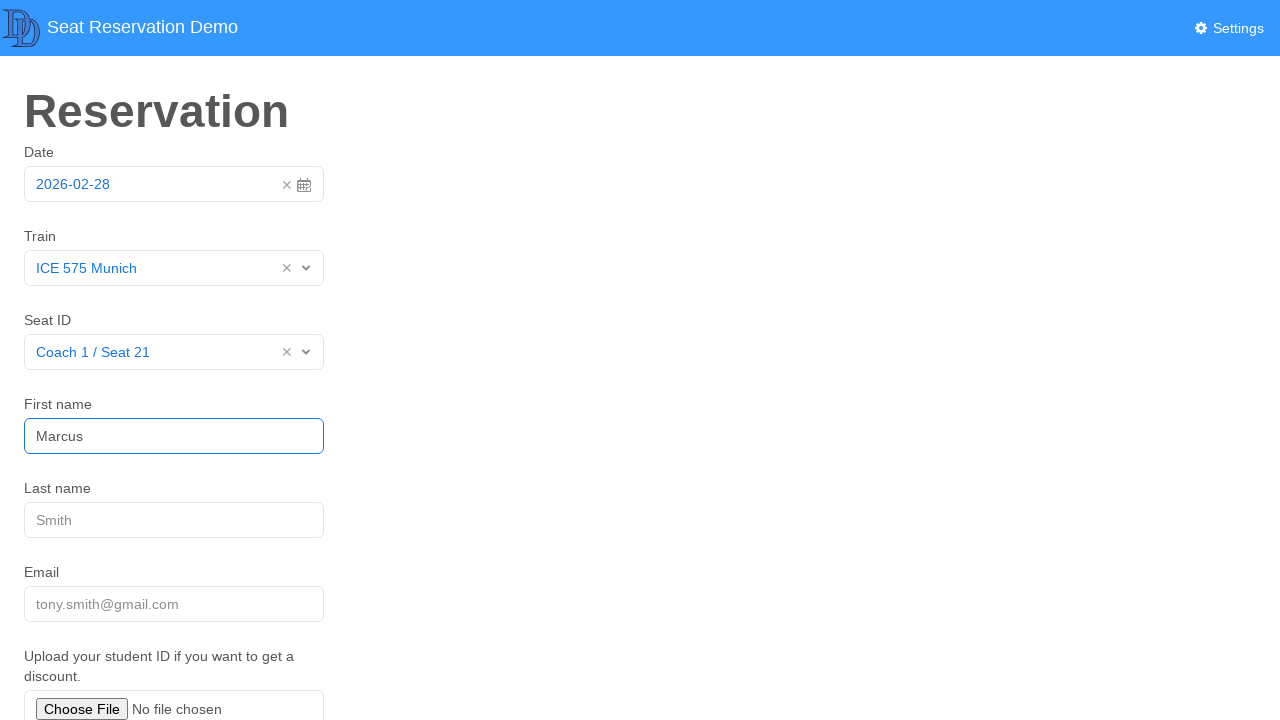

Clicked on last name input field at (174, 520) on input[name='lastName']
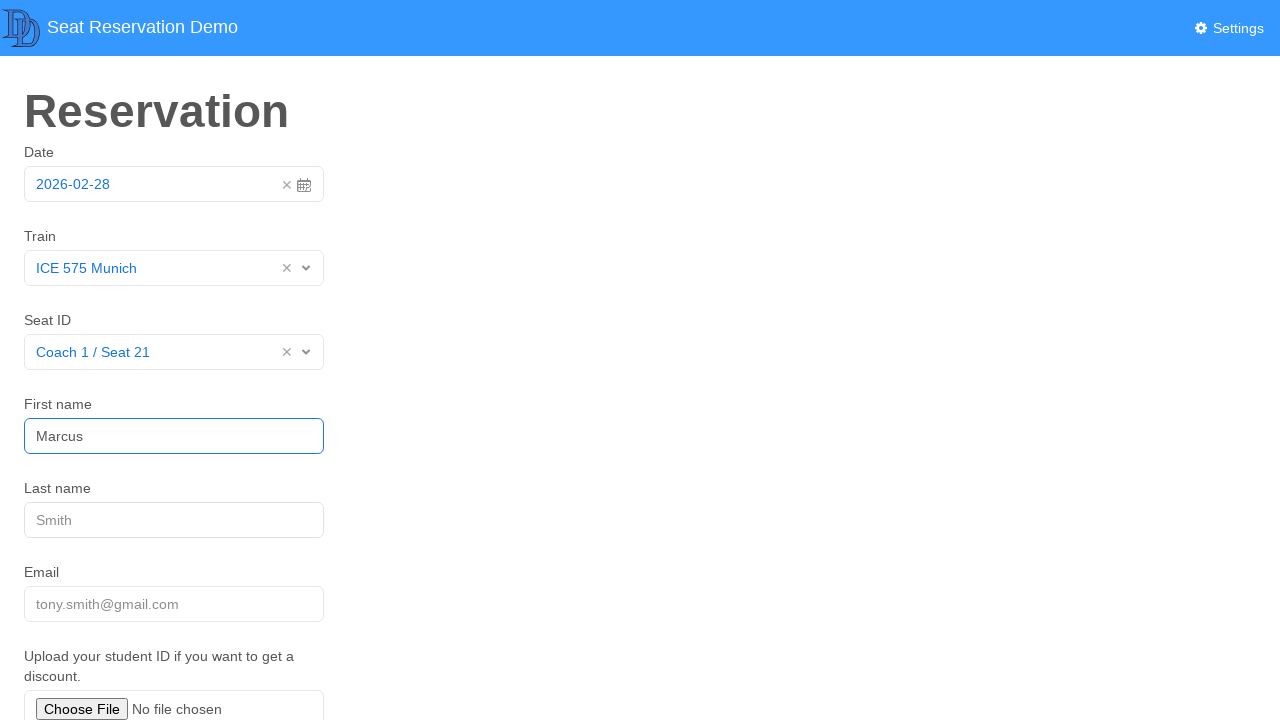

Filled last name with 'Wellington' on input[name='lastName']
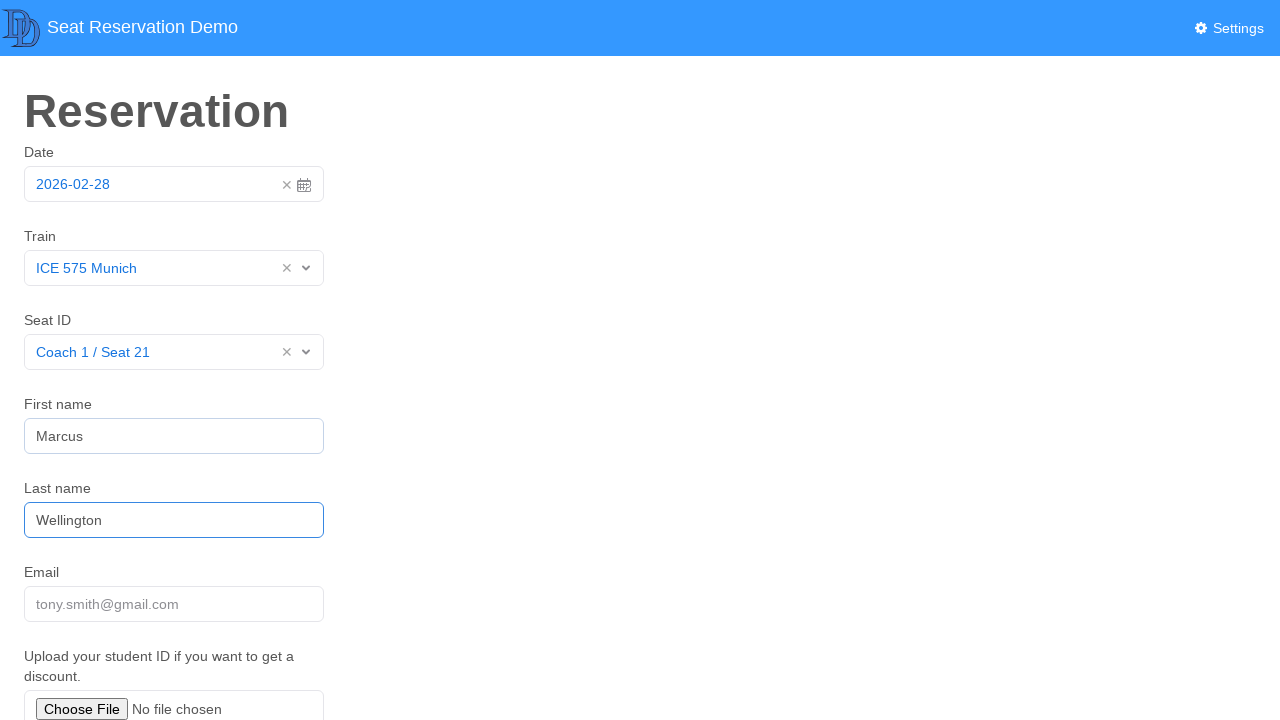

Clicked on email input field at (174, 604) on input[name='email']
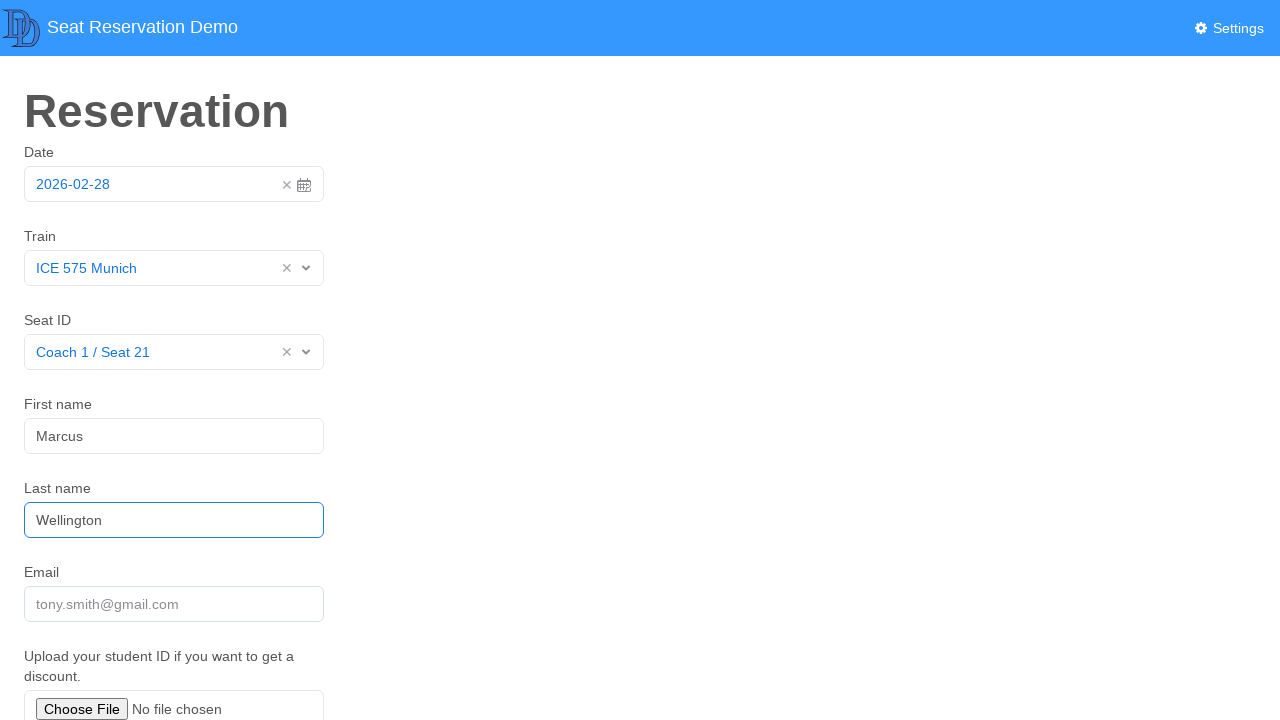

Filled email with 'marcus.wellington@example.com' on input[name='email']
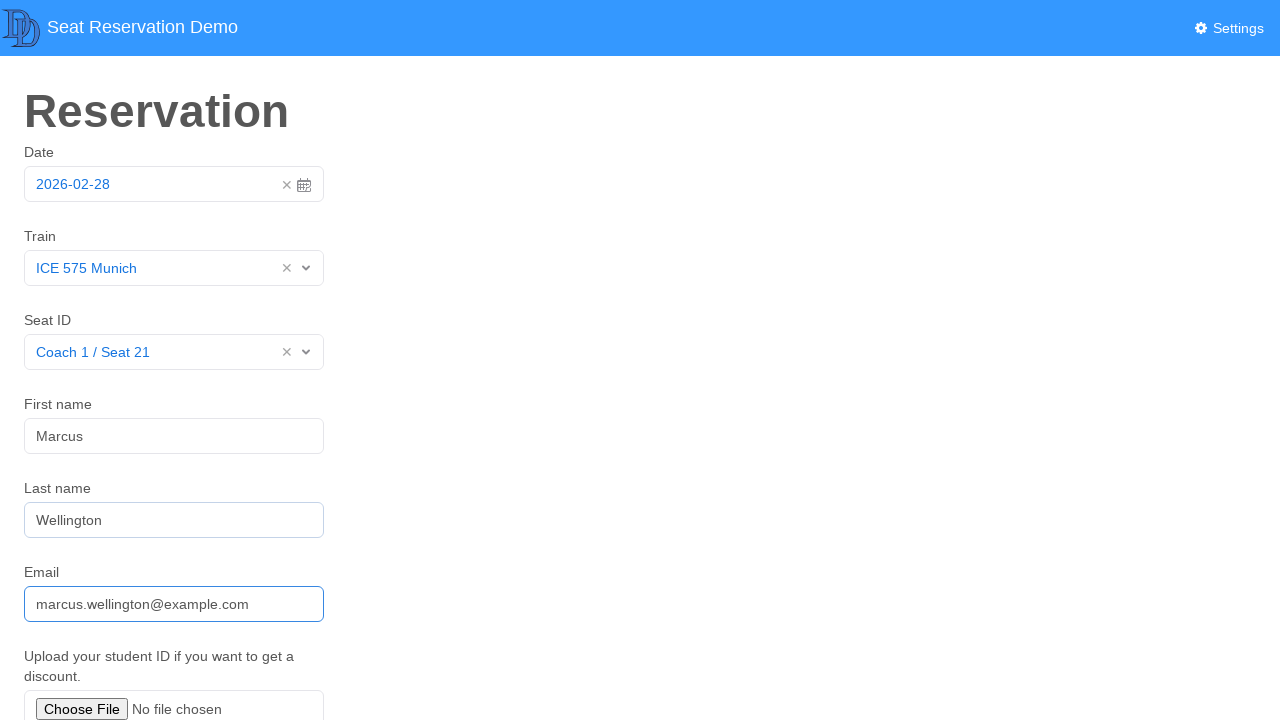

Clicked Submit button to complete reservation at (58, 576) on xpath=//button[contains(.,'Submit')]
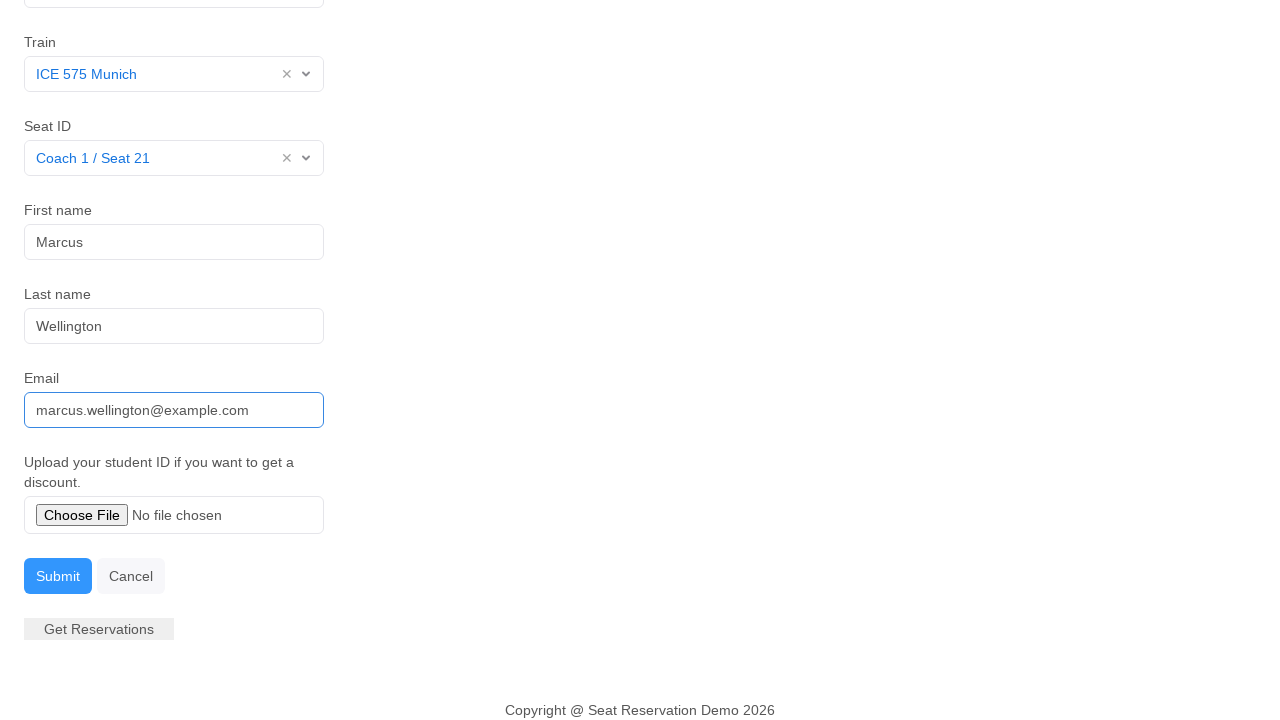

Waited for reservation confirmation
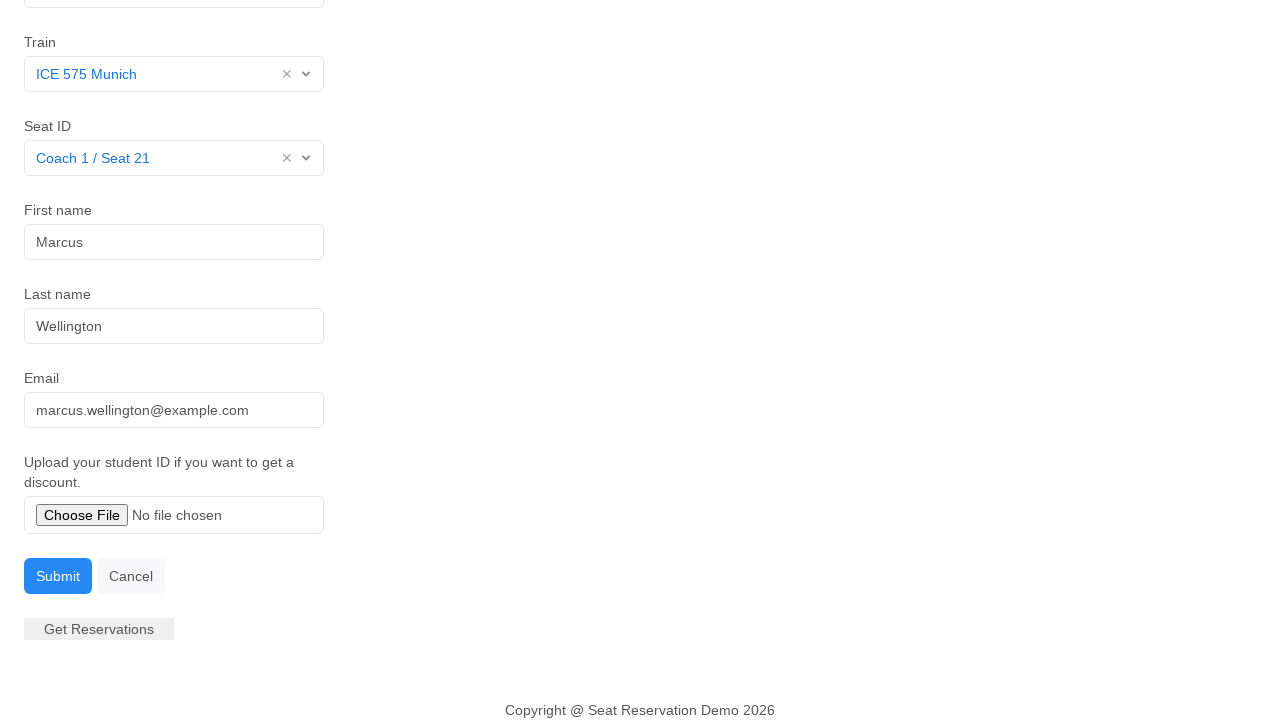

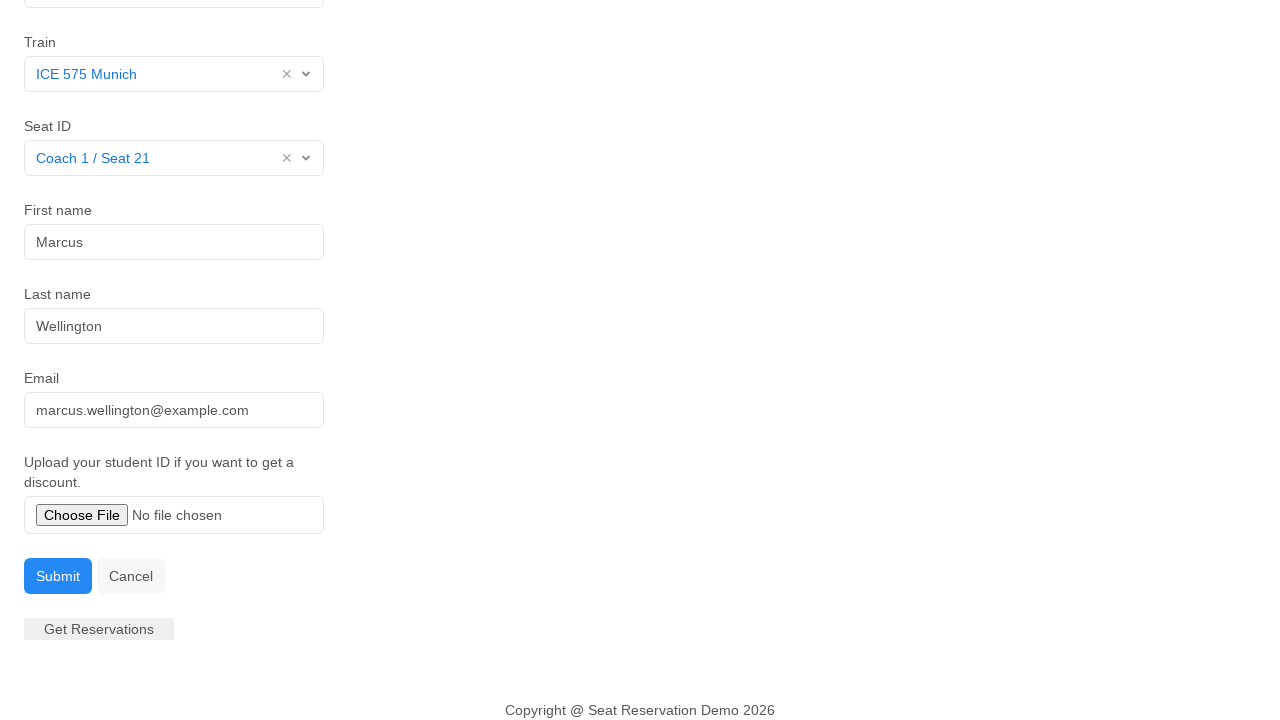